Tests the calculator functionality by performing a simple addition operation (5 + 3) and verifying the result equals 8

Starting URL: https://www.calculator.net

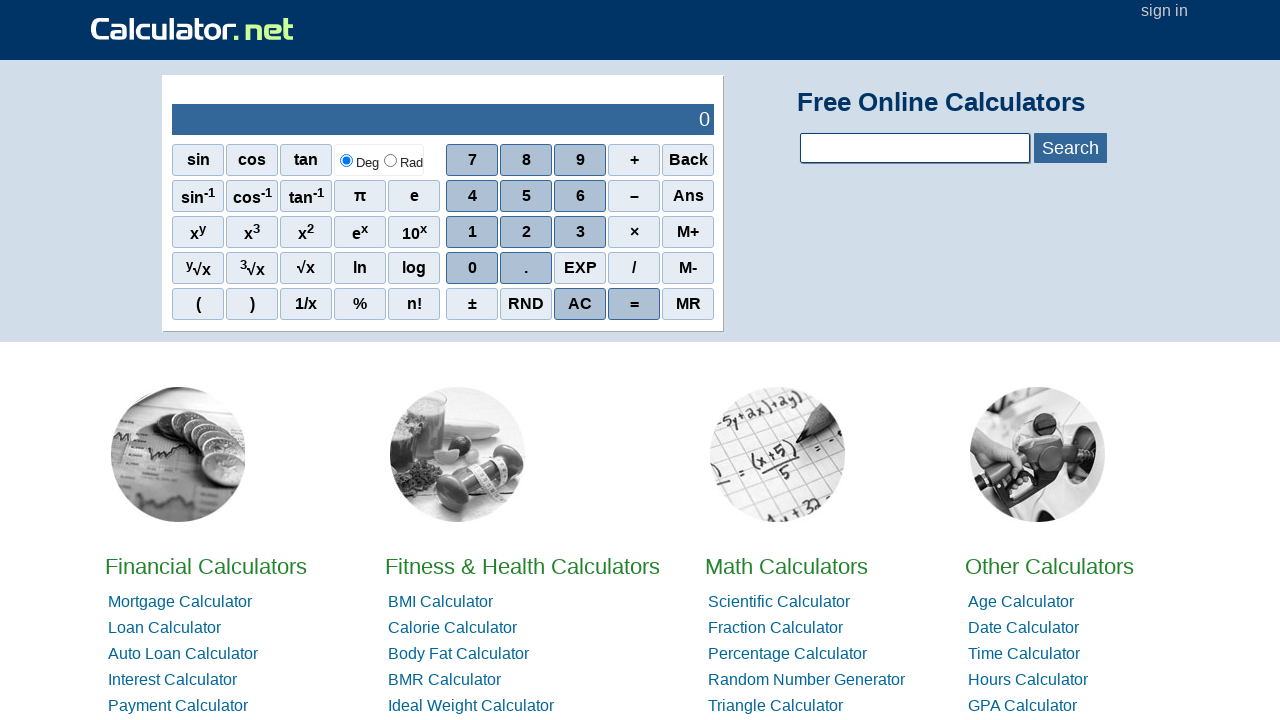

Clicked number 5 on calculator at (526, 196) on xpath=//span[.='5']
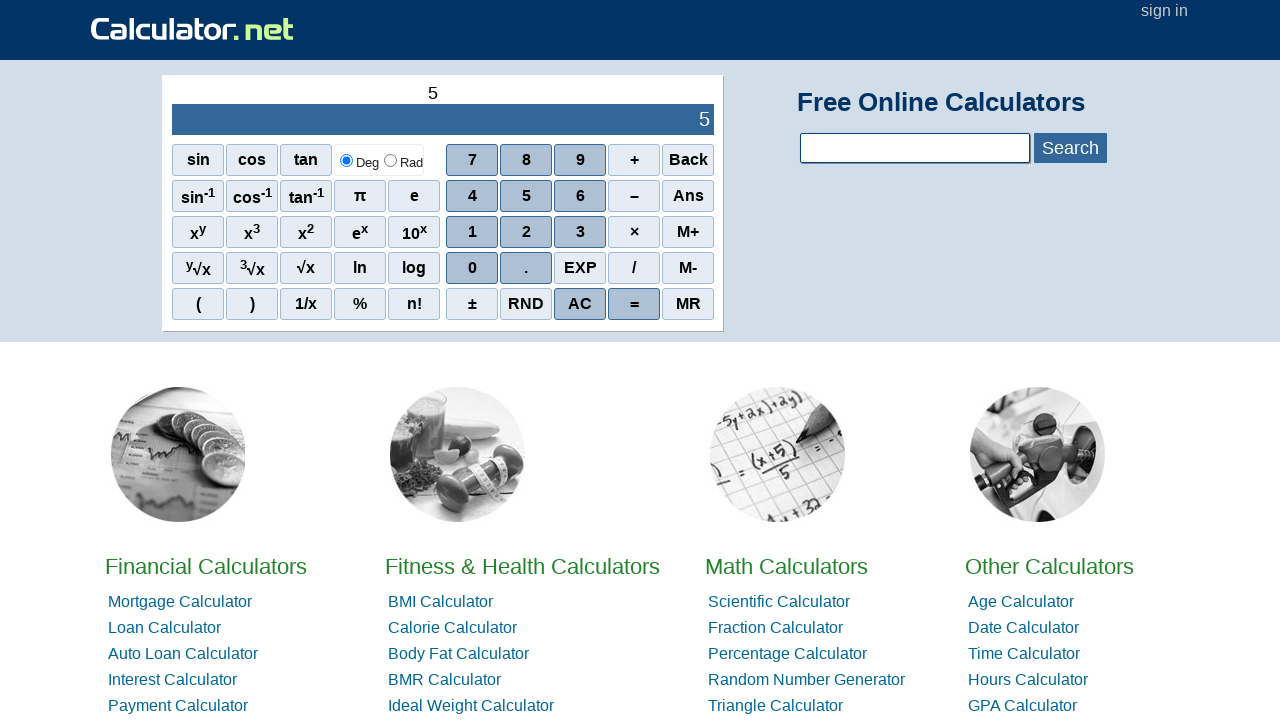

Clicked plus operator at (634, 160) on xpath=//span[.='+']
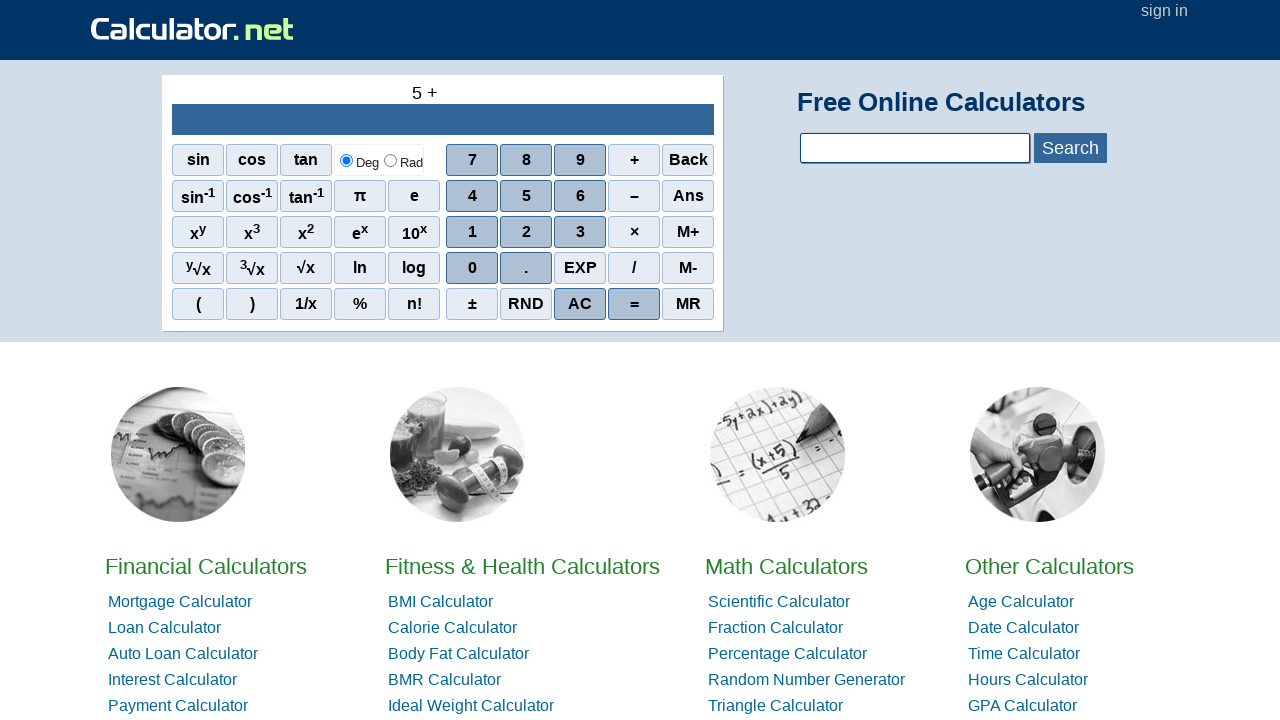

Clicked number 3 on calculator at (580, 232) on xpath=//span[.='3']
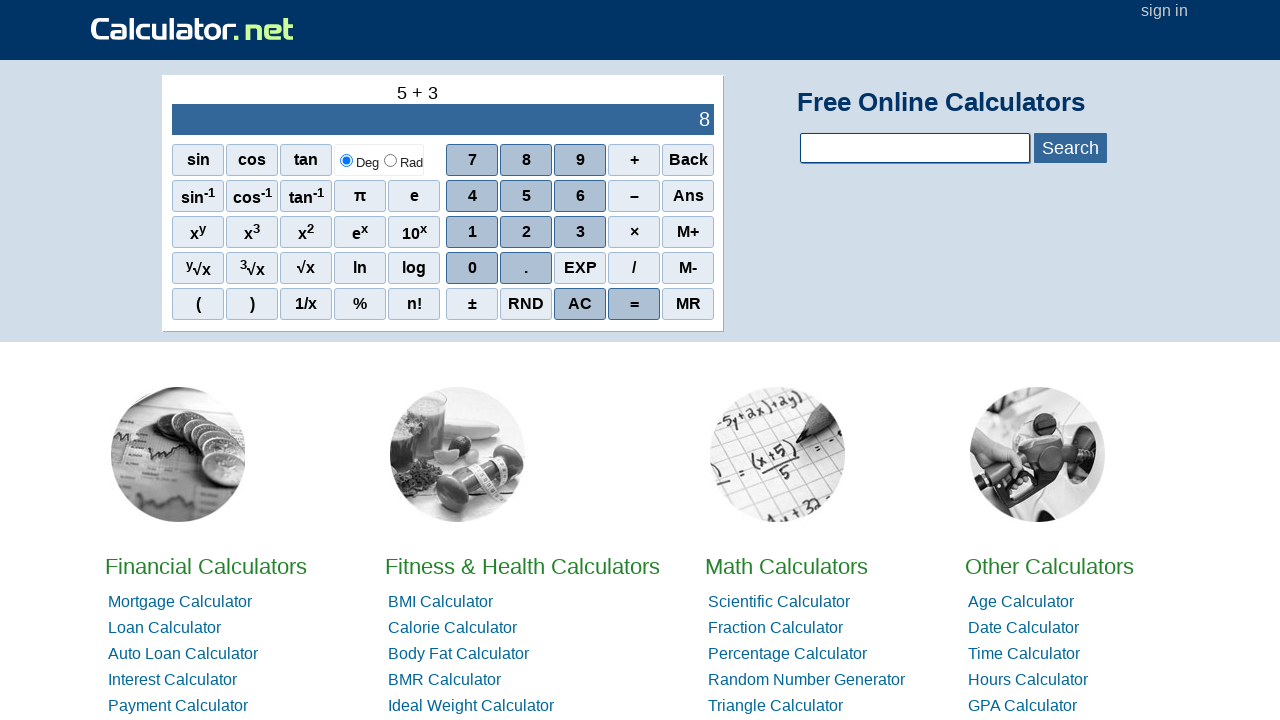

Clicked equals button to calculate result at (634, 304) on xpath=//span[.='=']
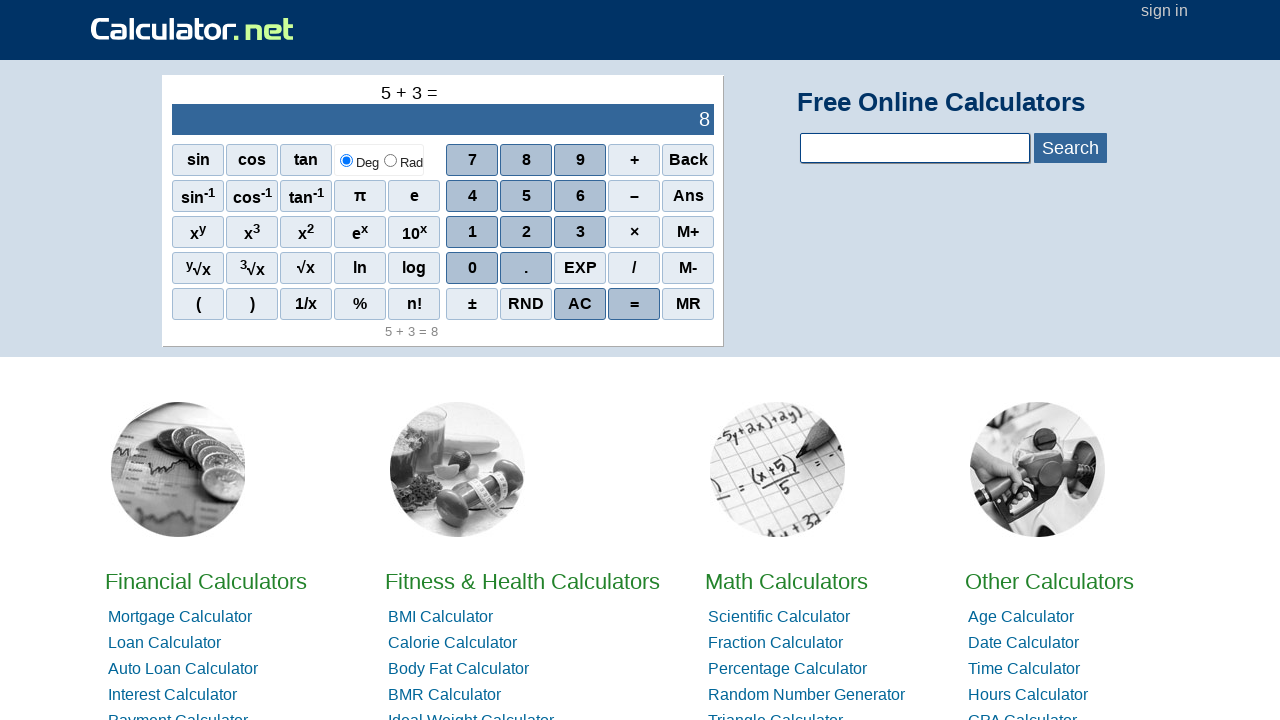

Retrieved result from calculator: 8
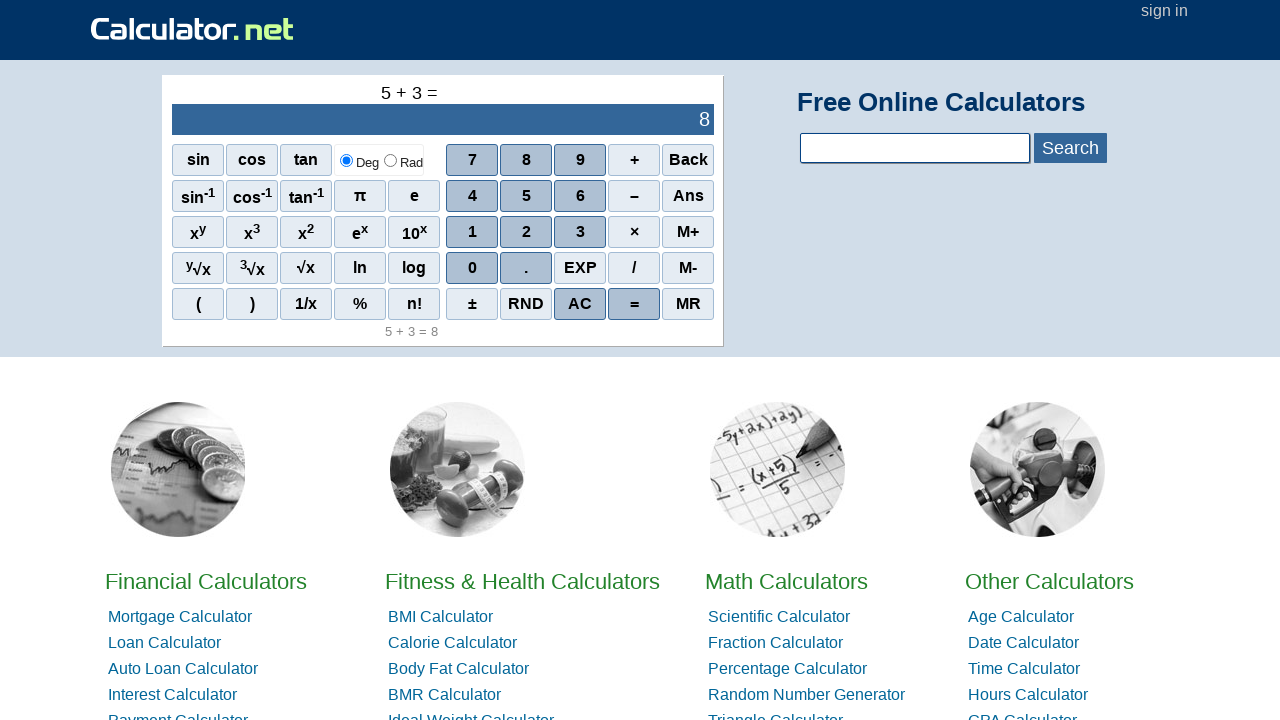

Verified that 5 + 3 = 8 as expected
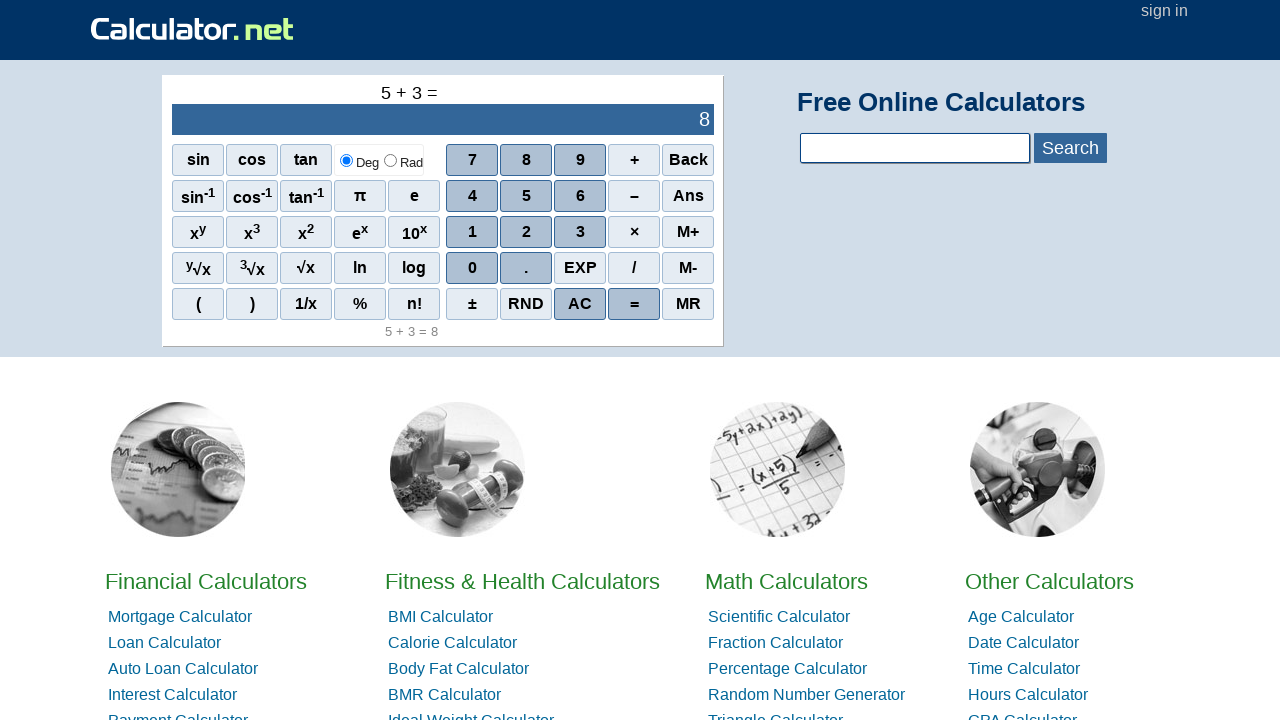

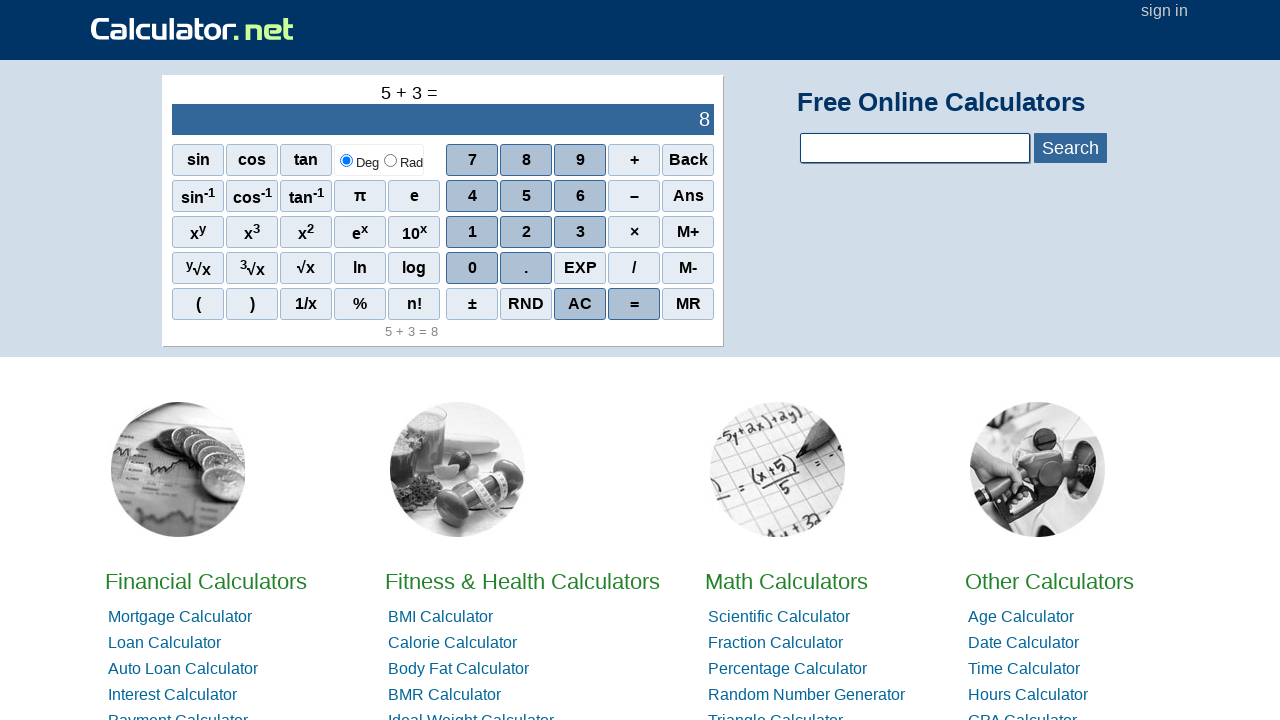